Navigates through a postal code website hierarchy, clicking through country, province, locality, and street listings to test multi-level navigation functionality.

Starting URL: https://codigo-postal.co/

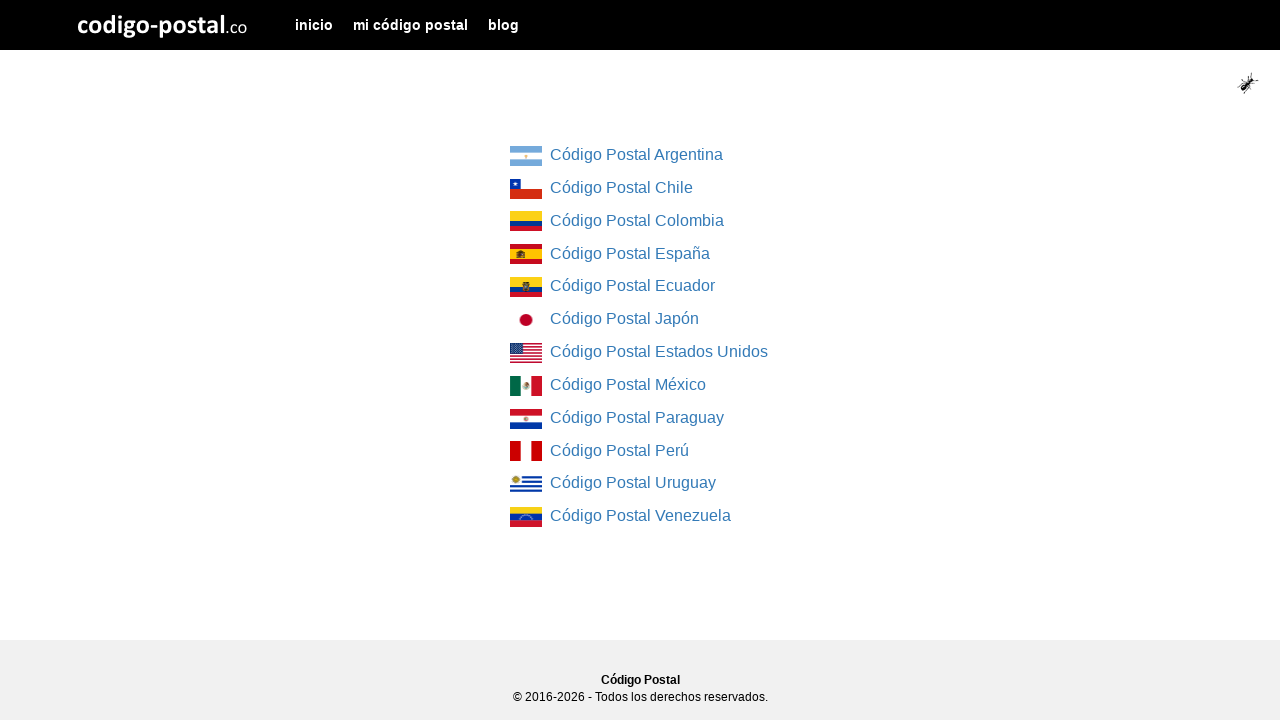

Waited for country list to load
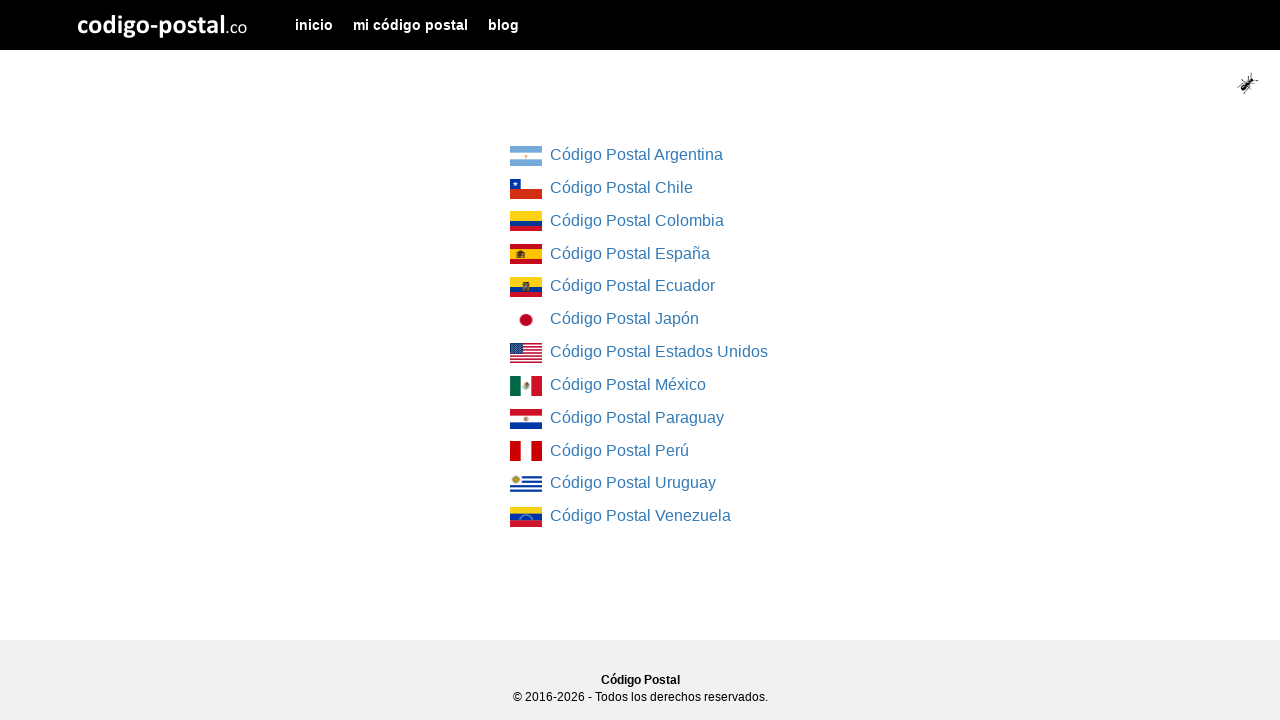

Clicked on the first country link at (526, 156) on div.col-md-4.col-md-offset-4 ul li:first-child a
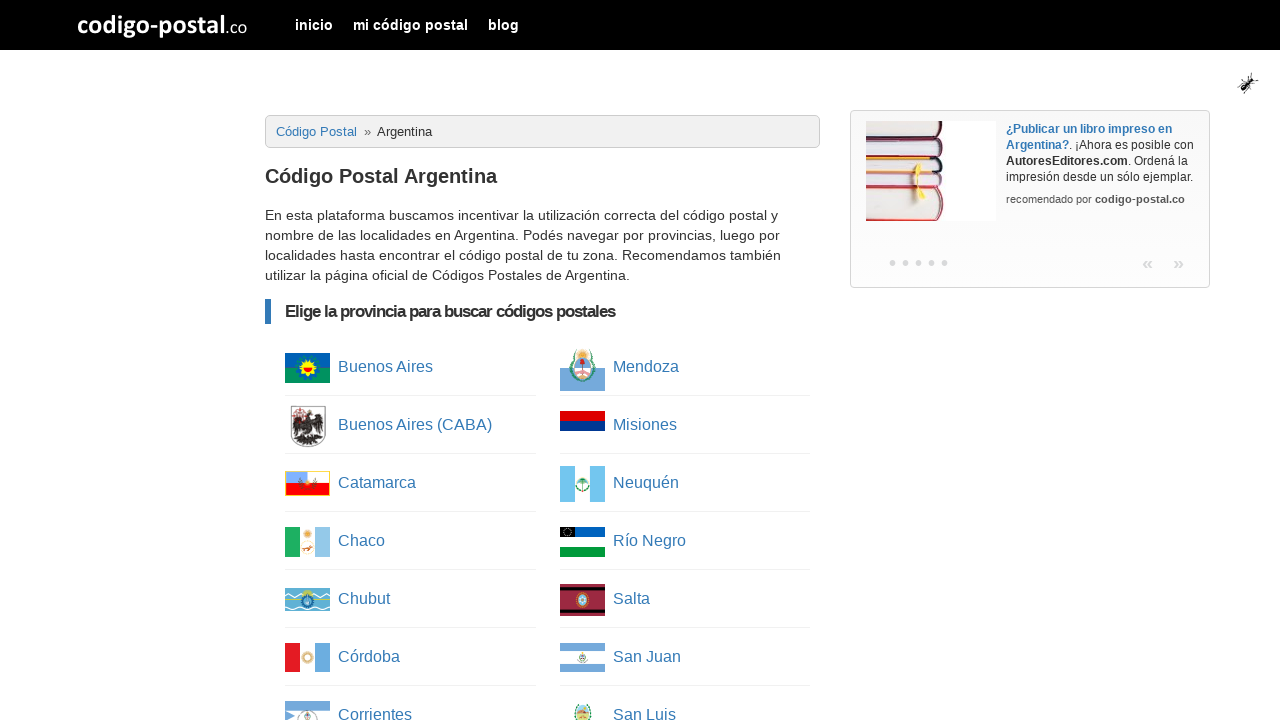

Waited for province list to load
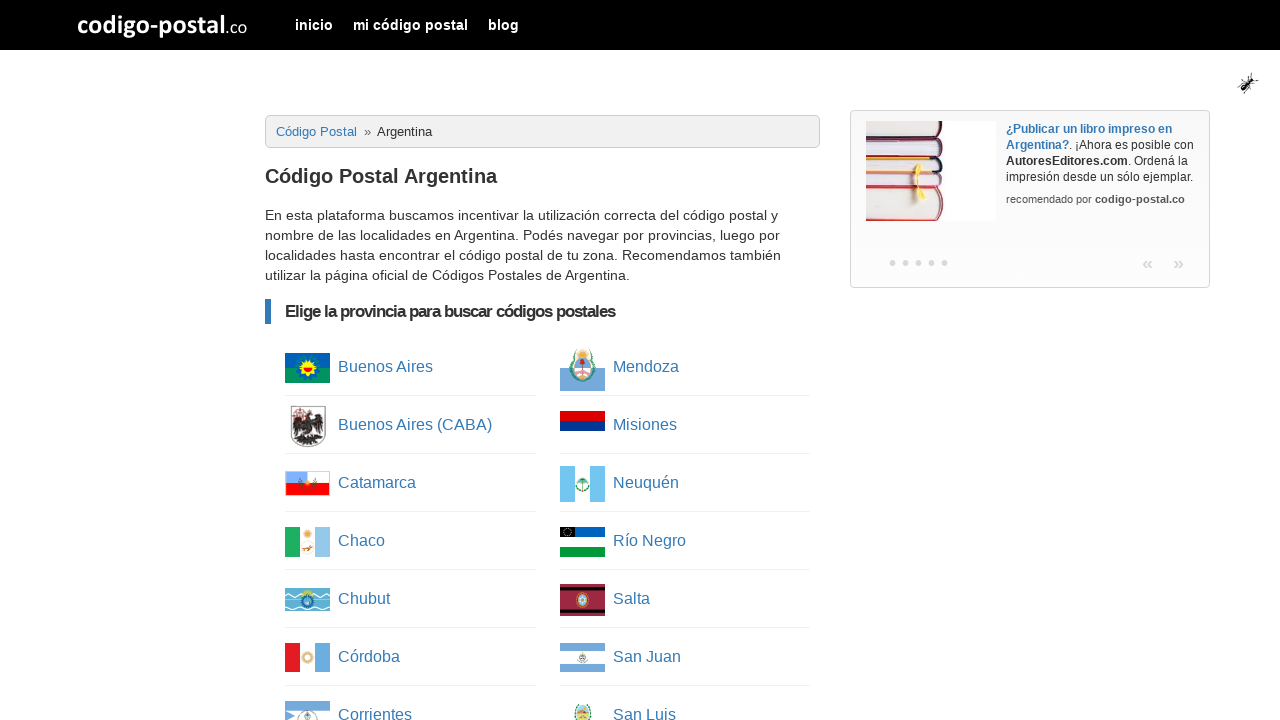

Clicked on the first province link at (308, 368) on ul.column-list li:first-child a
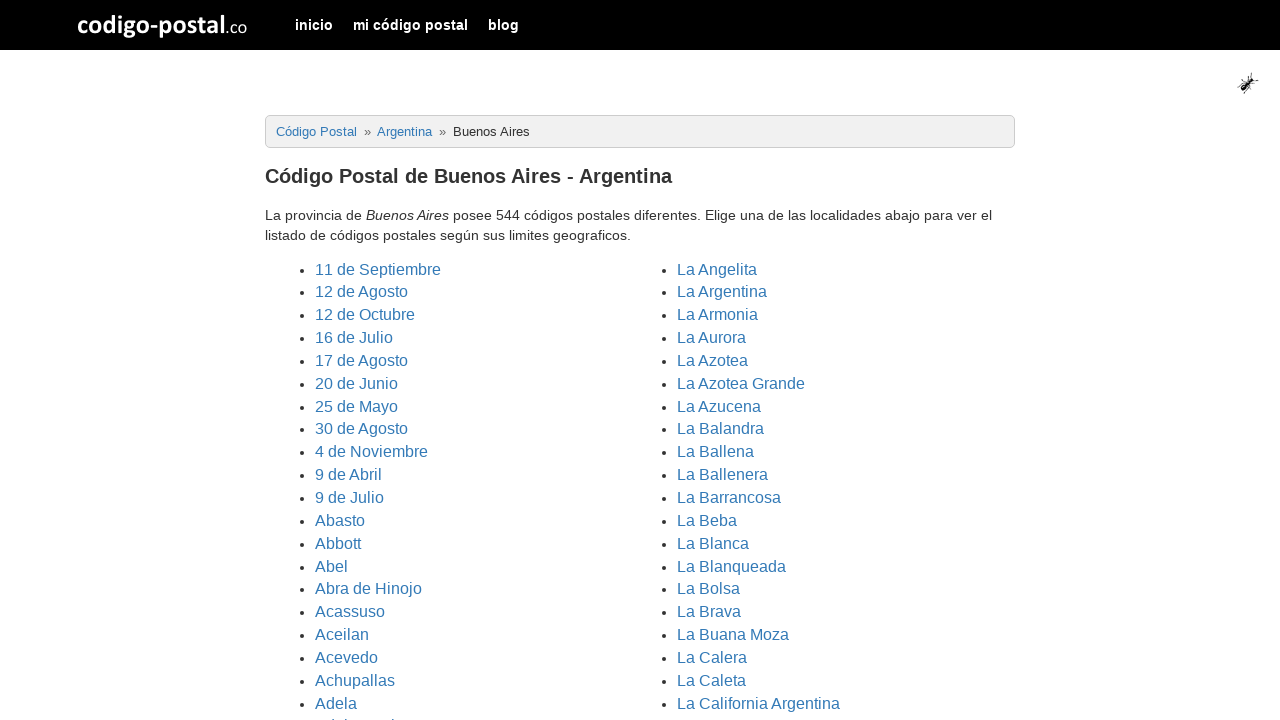

Waited for cities/localities list to load
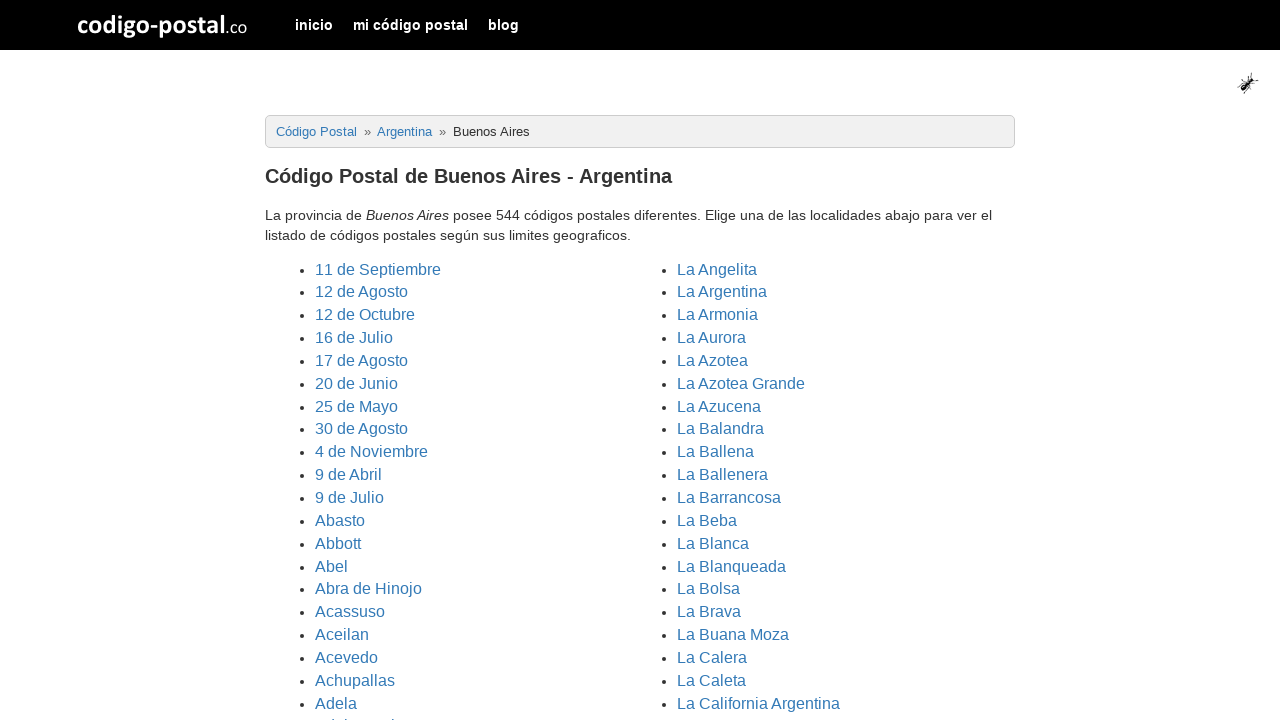

Clicked on the first city/locality link at (378, 269) on ul.cities li:first-child a
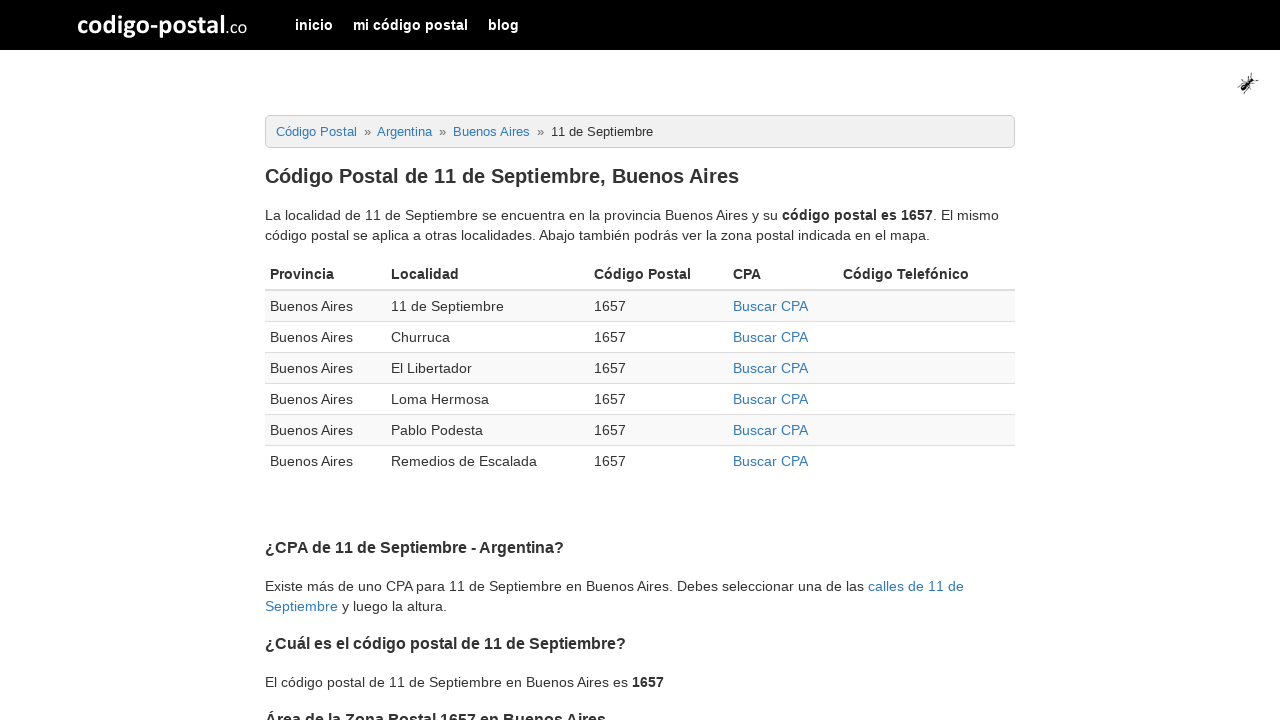

Waited for localities table to load
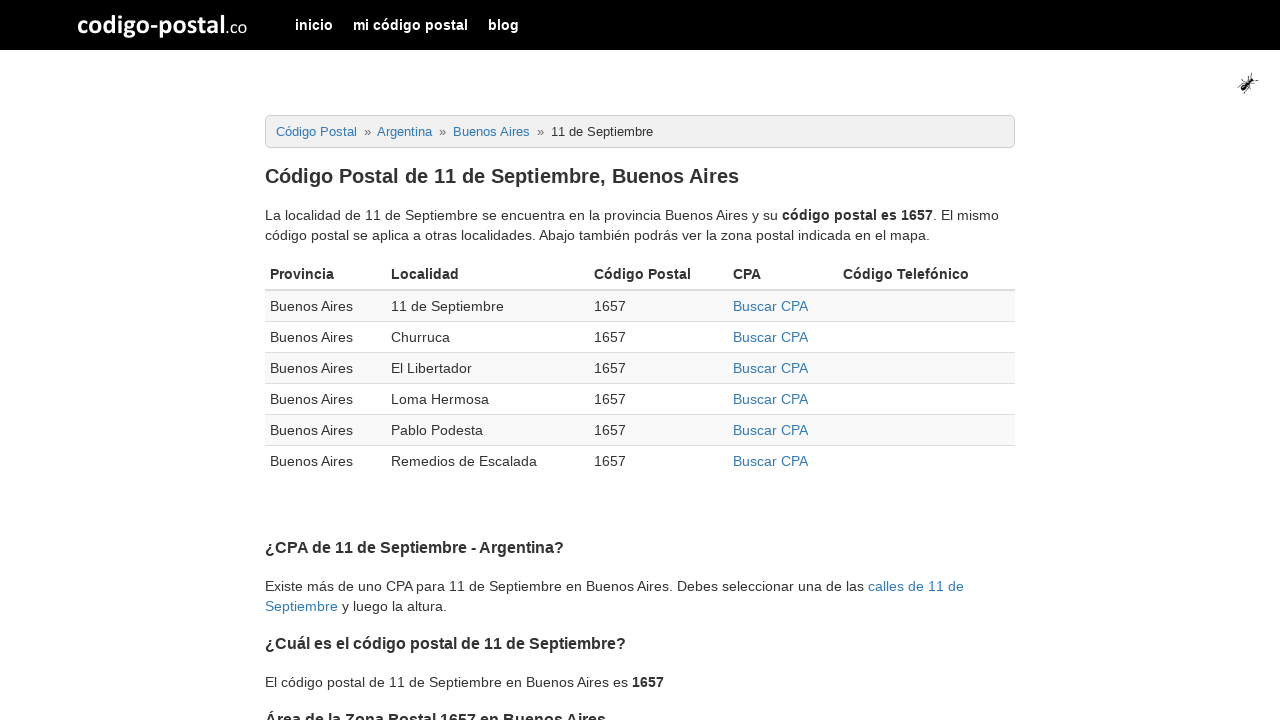

Clicked on the first CPA link in the table at (770, 306) on div.table-responsive table tbody tr:first-child td a
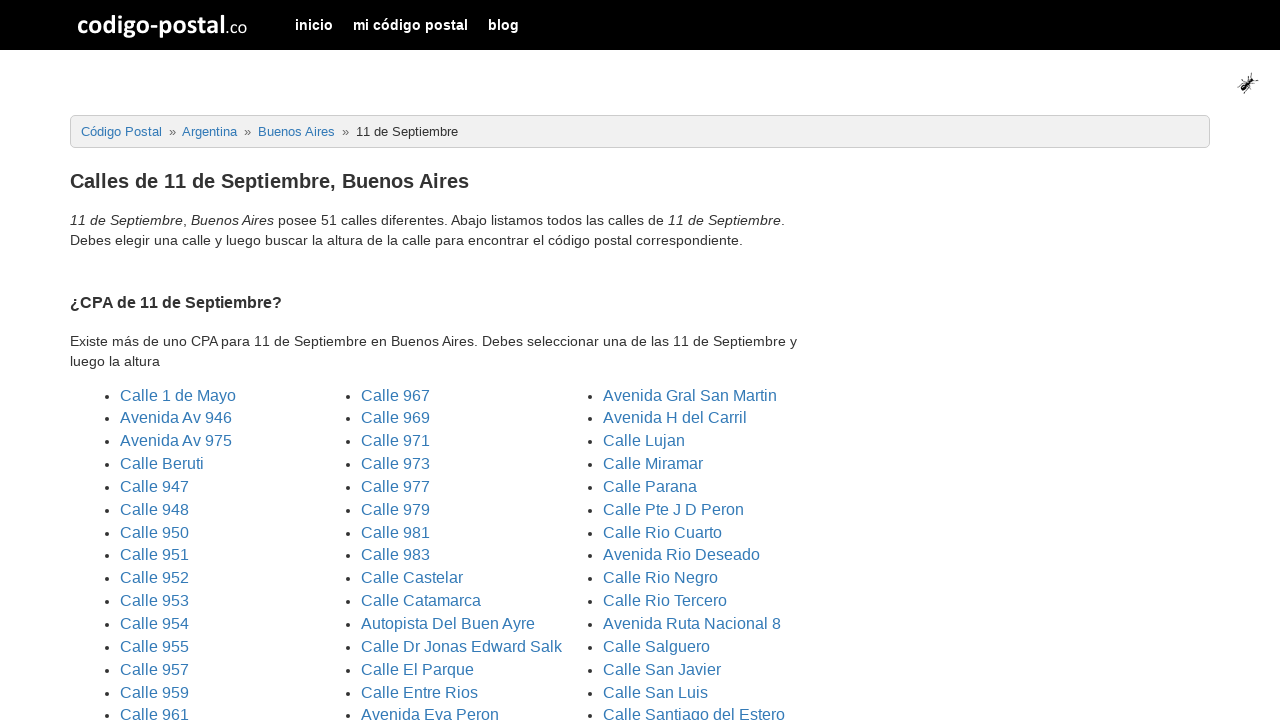

Waited for street list to load
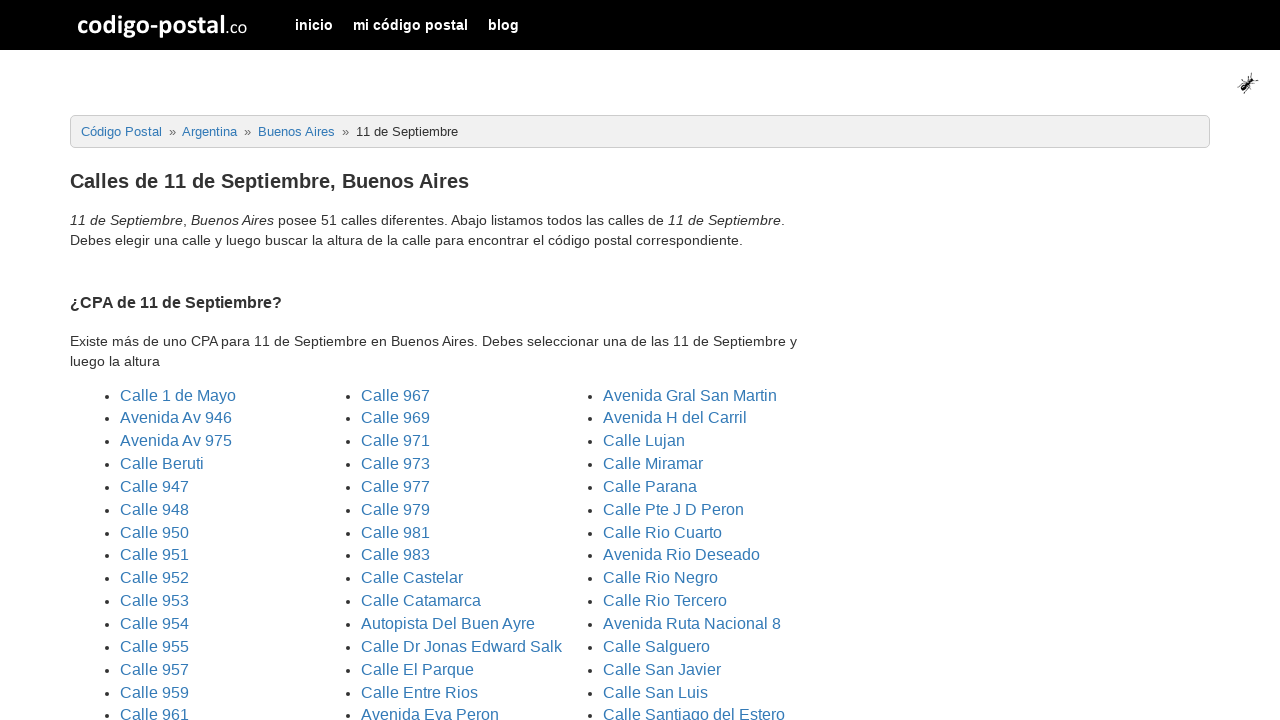

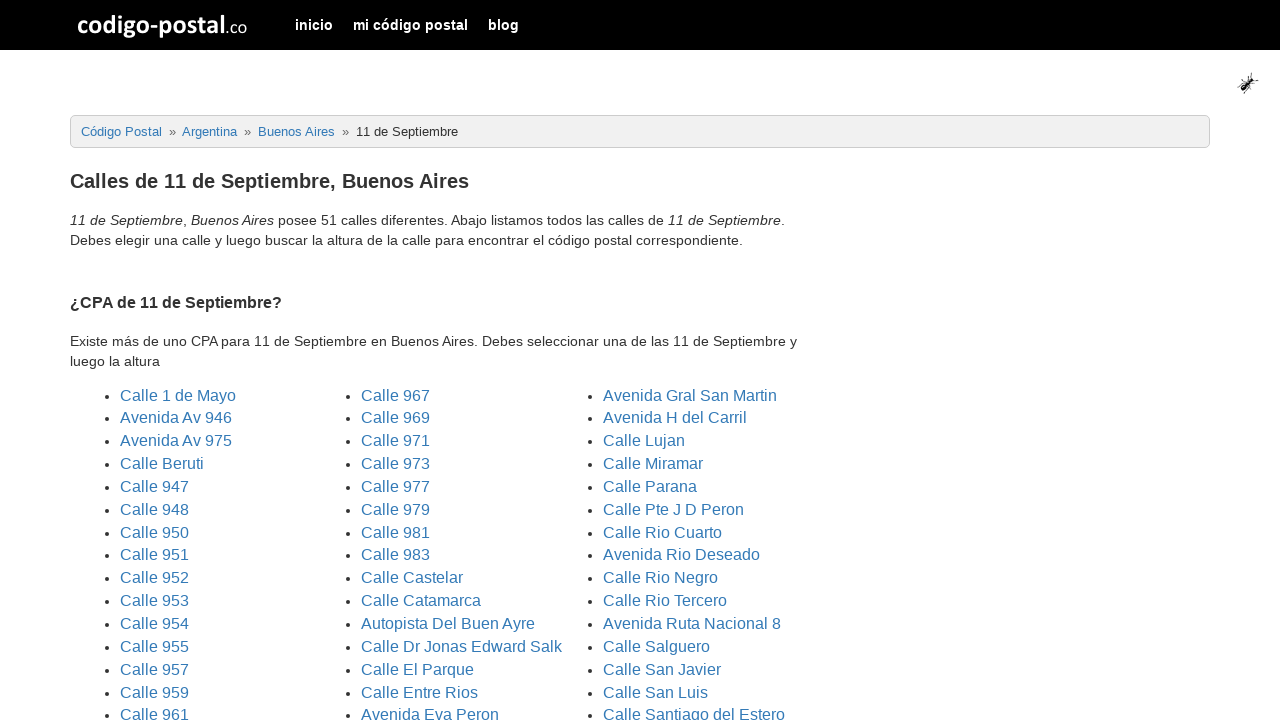